Tests purchase validation by submitting order form with blank name and credit card fields to verify error handling

Starting URL: https://www.demoblaze.com

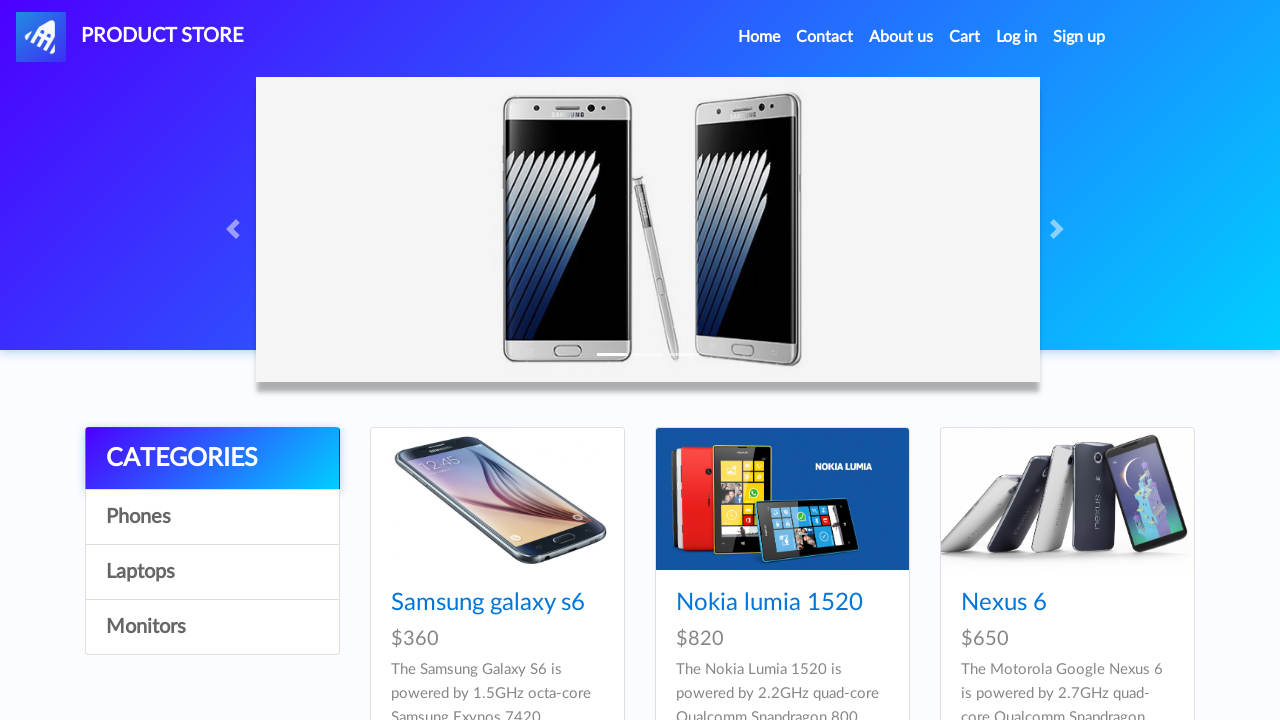

Set up dialog handler to accept alerts
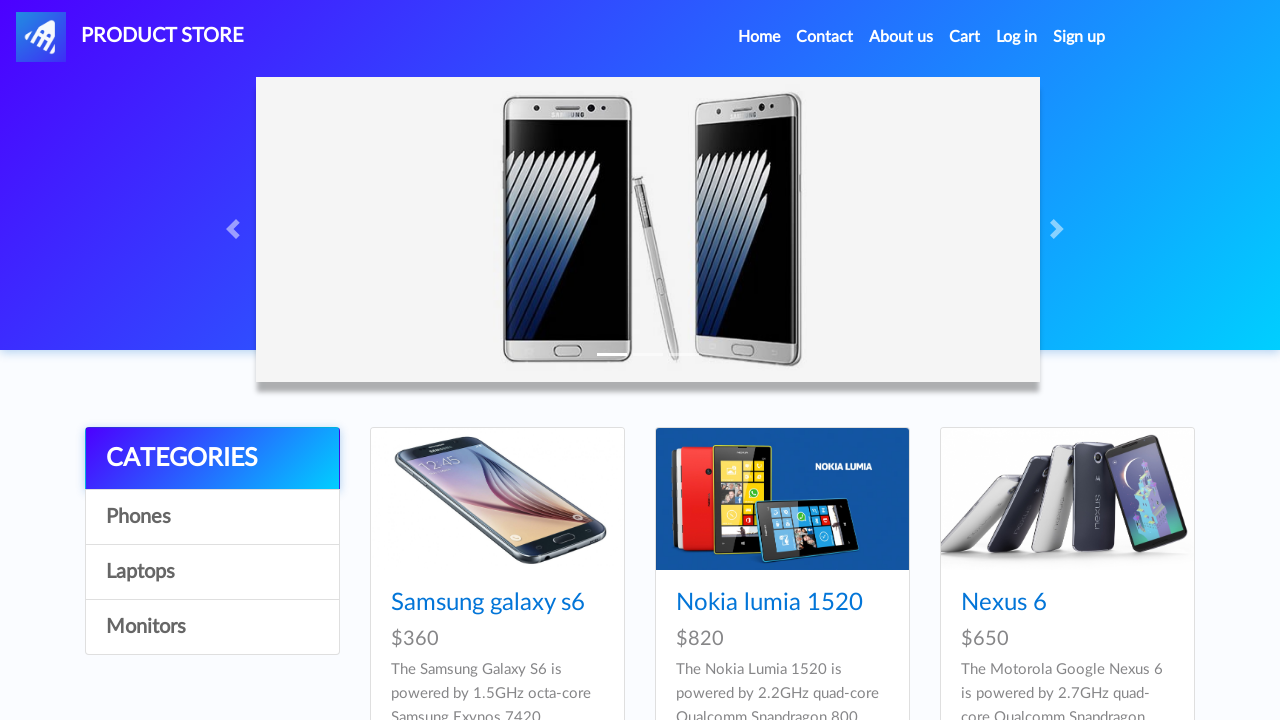

Home link is visible on the page
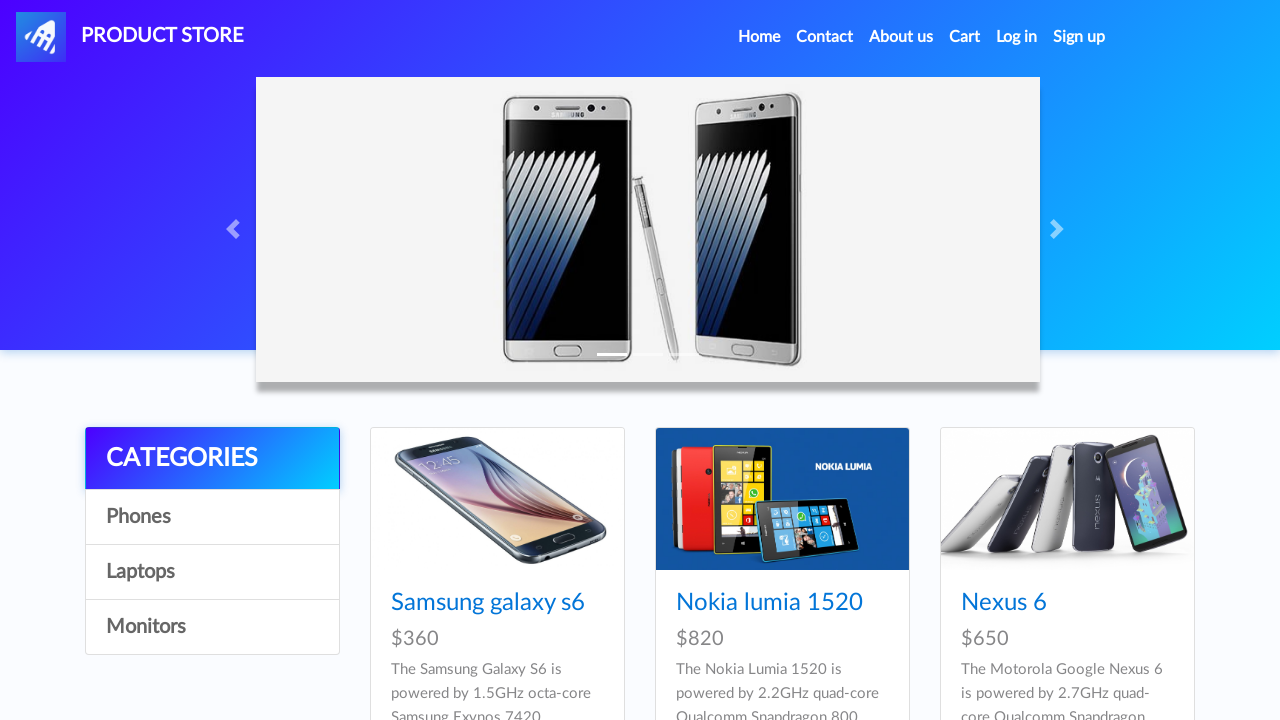

Clicked Home link at (759, 37) on a:has-text('Home')
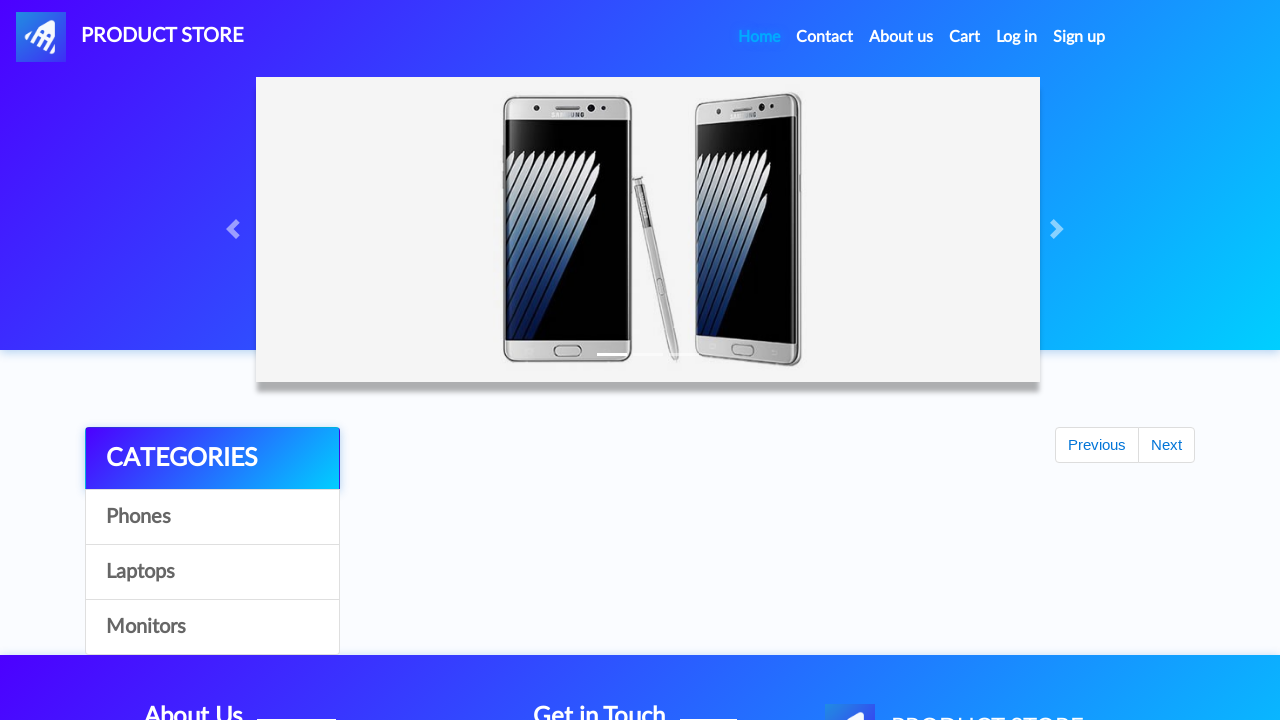

Samsung galaxy s6 product link is visible
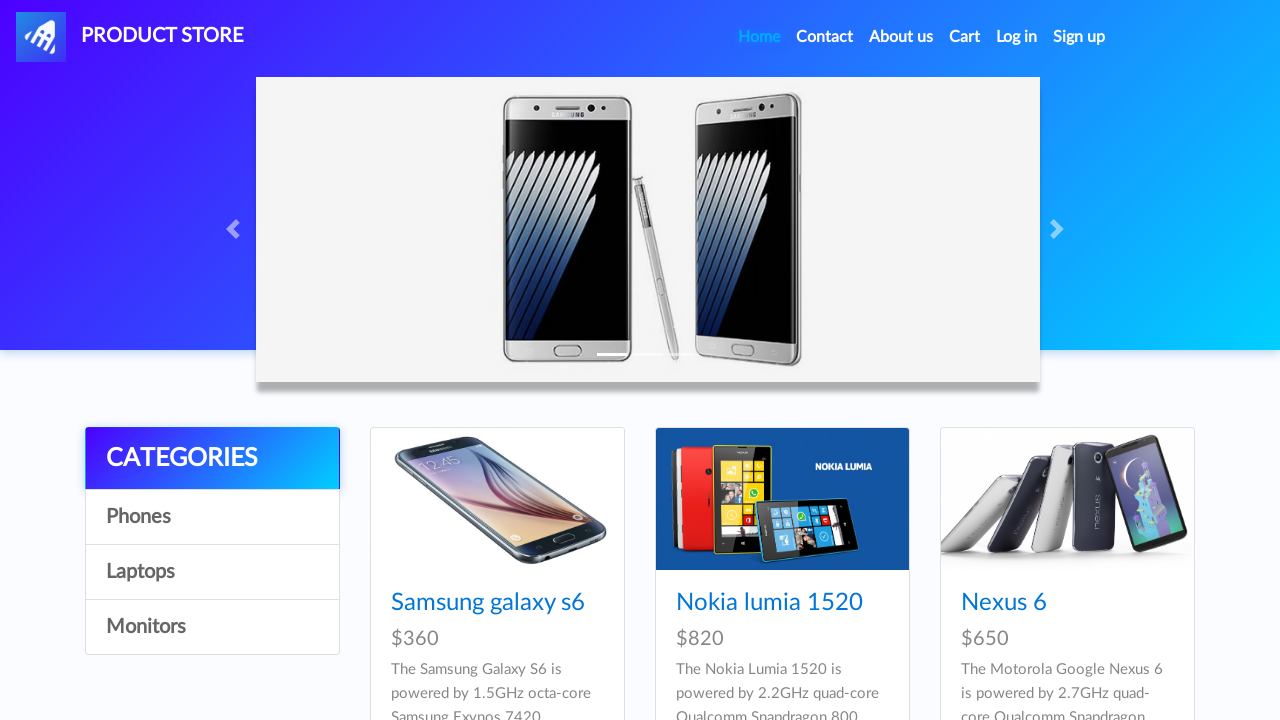

Clicked on Samsung galaxy s6 product at (488, 603) on a:has-text('Samsung galaxy s6')
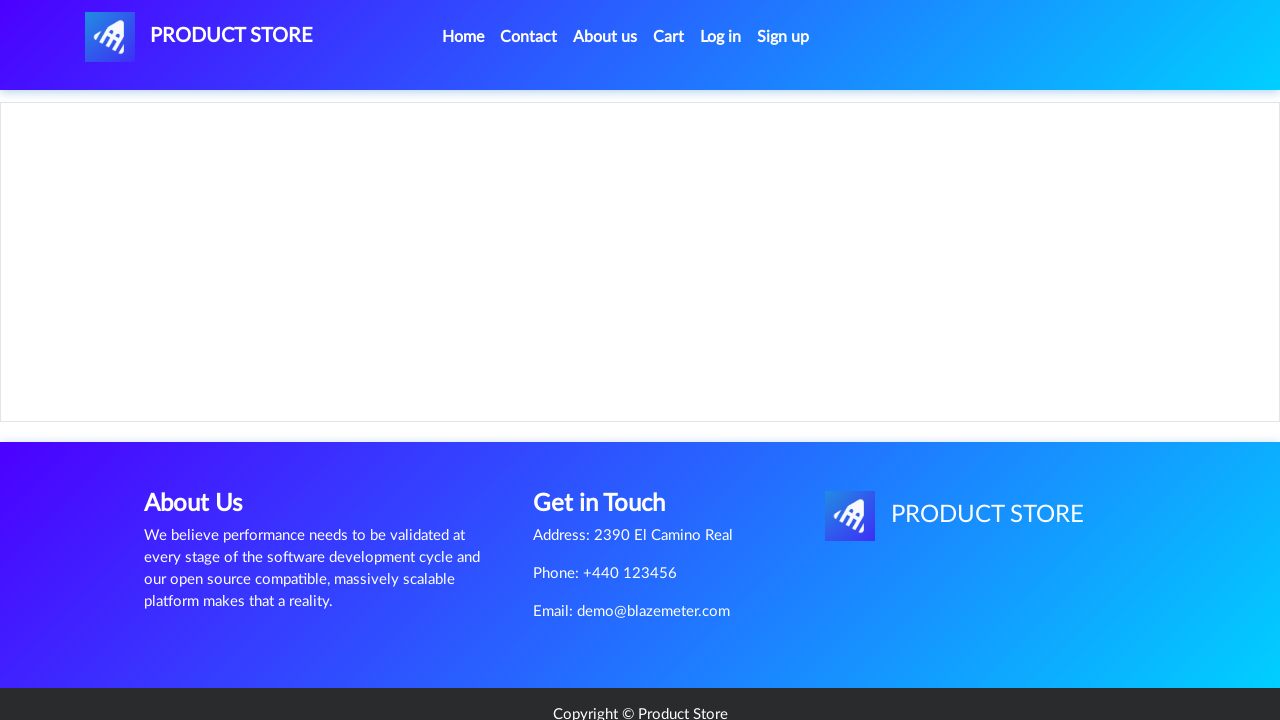

Add to cart button is visible
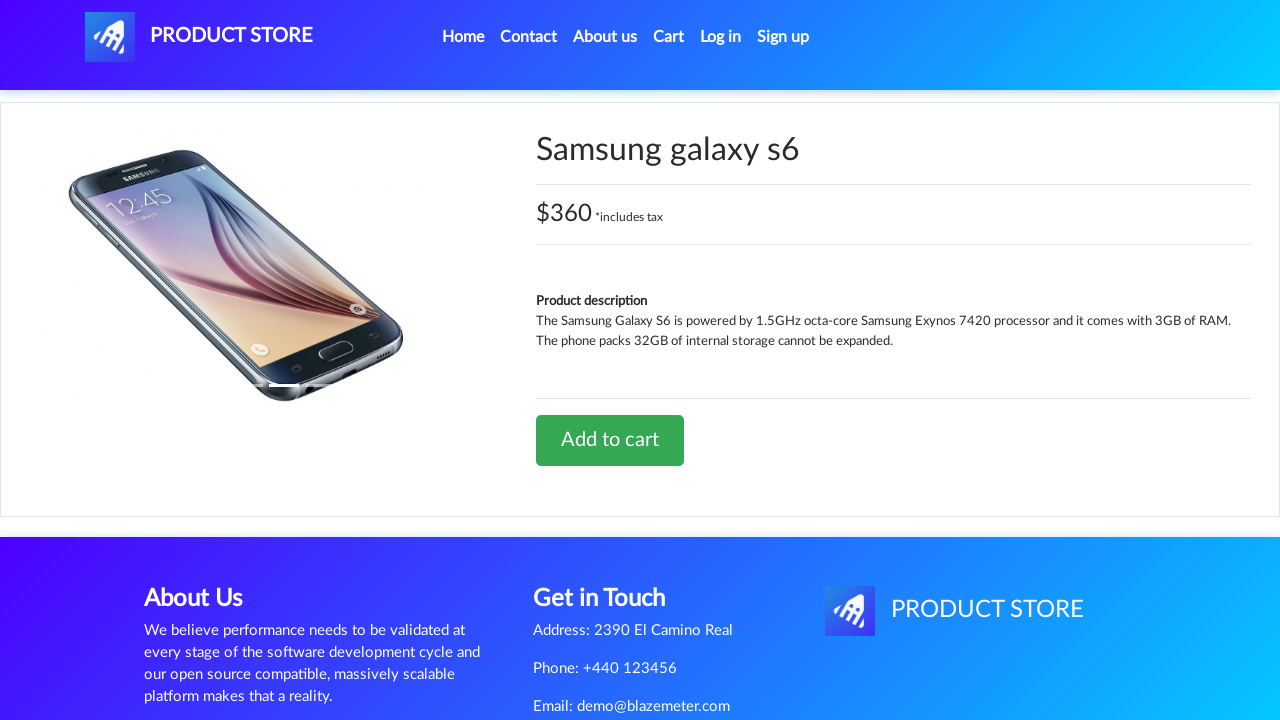

Clicked Add to cart button at (610, 440) on a:has-text('Add to cart')
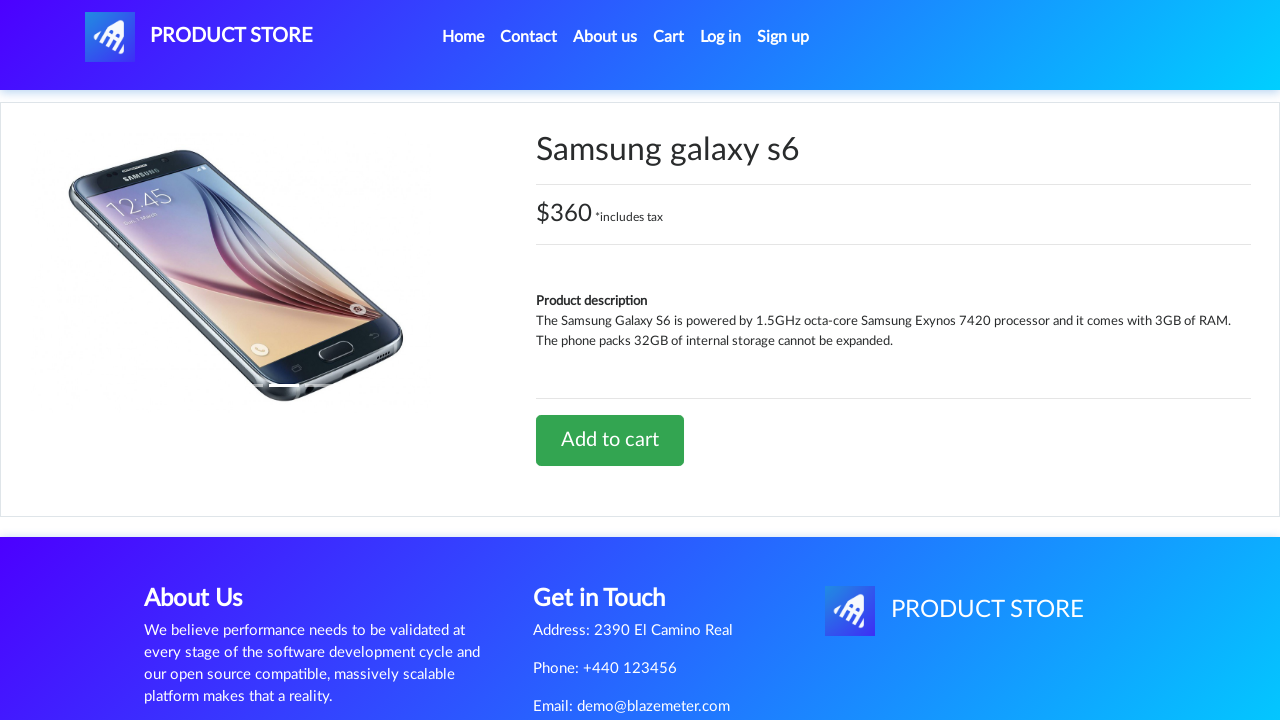

Waited 2 seconds for item to be added
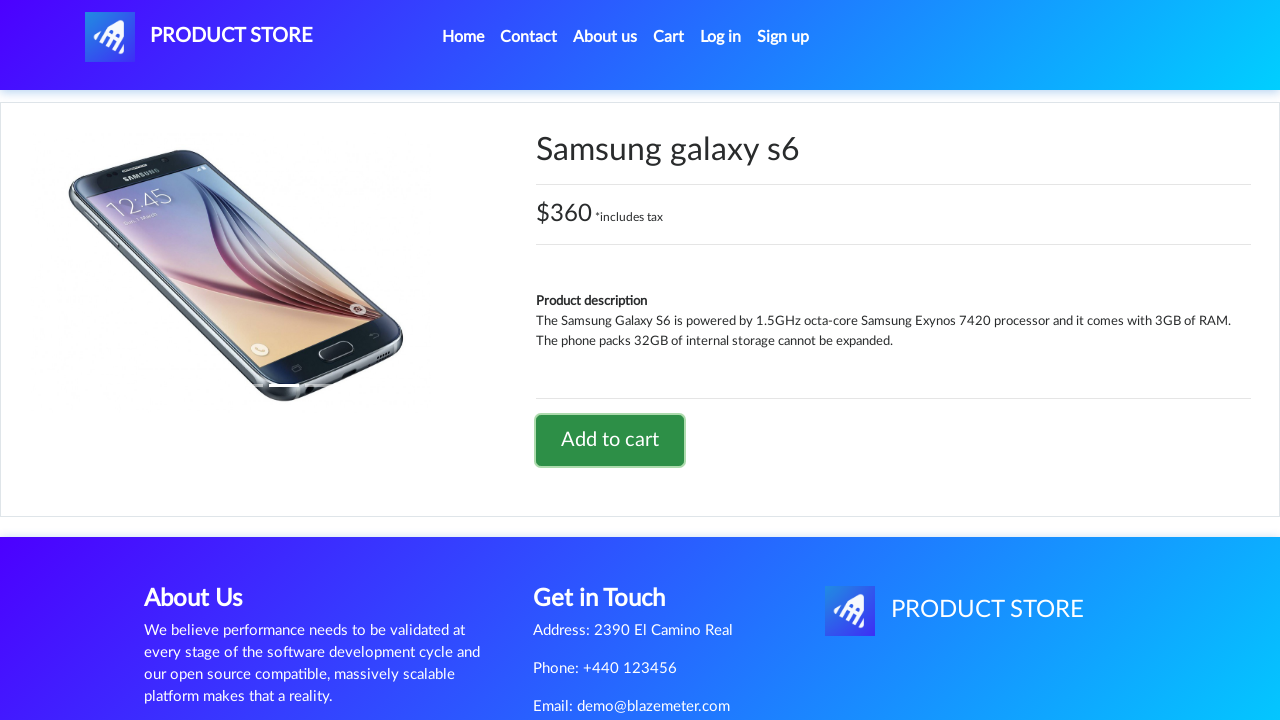

Clicked Cart link to view shopping cart at (669, 37) on a:has-text('Cart')
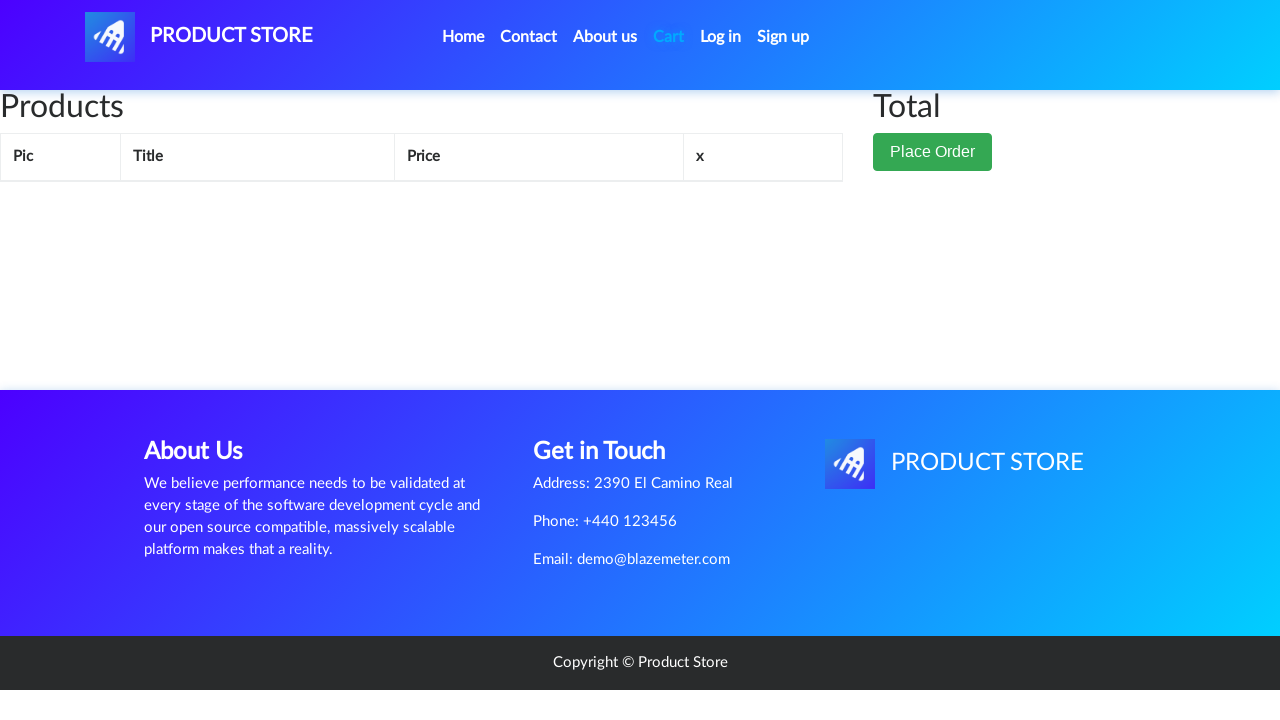

Place Order button is visible in cart
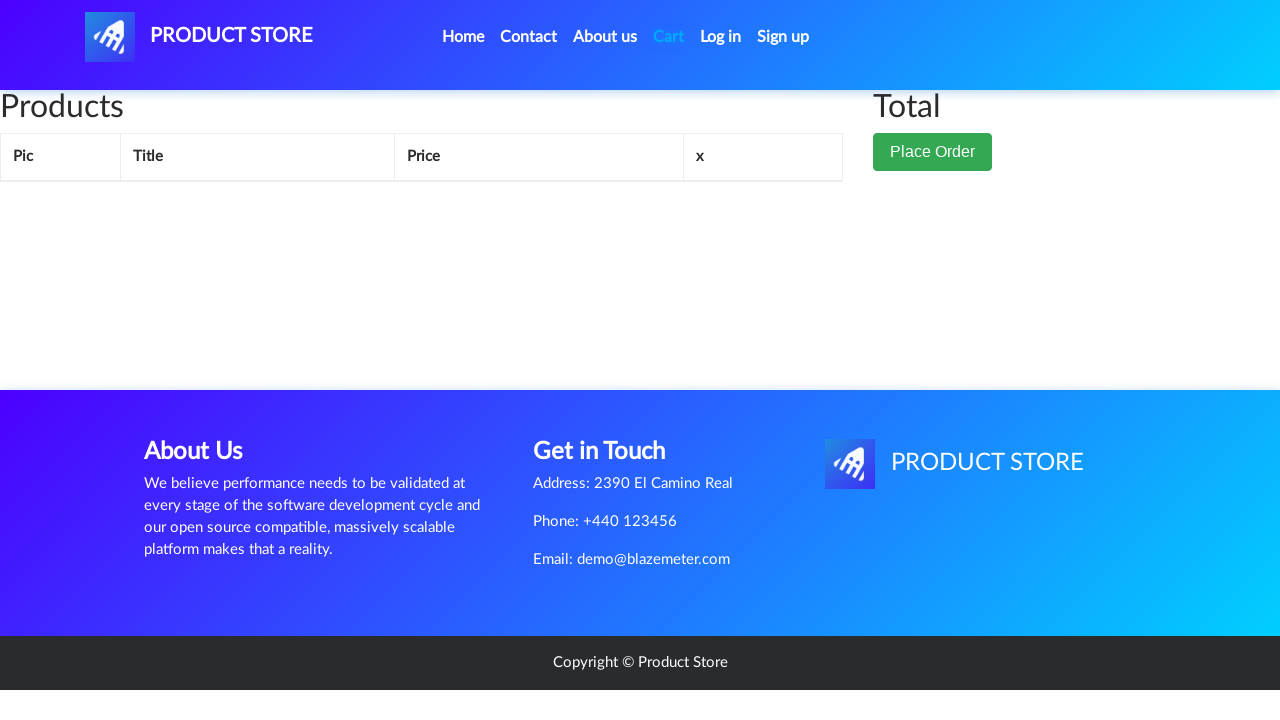

Clicked Place Order button to open checkout form at (933, 191) on button:has-text('Place Order')
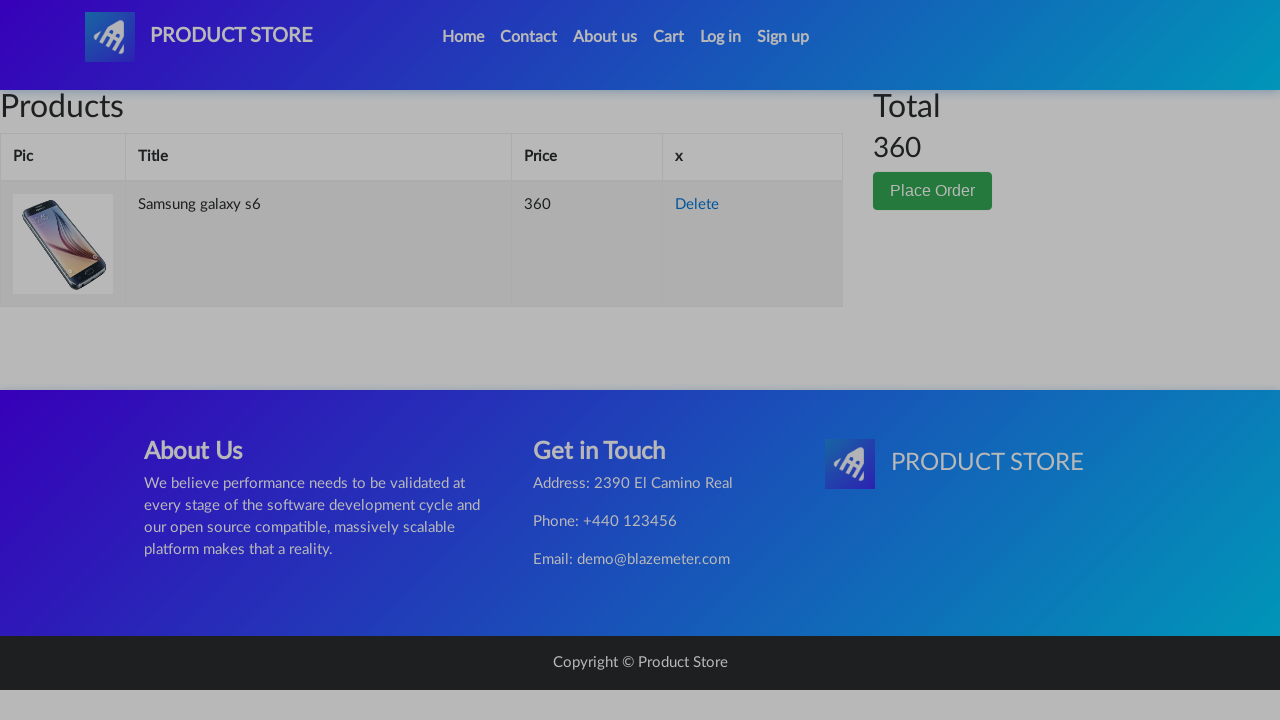

Order form is visible with name field
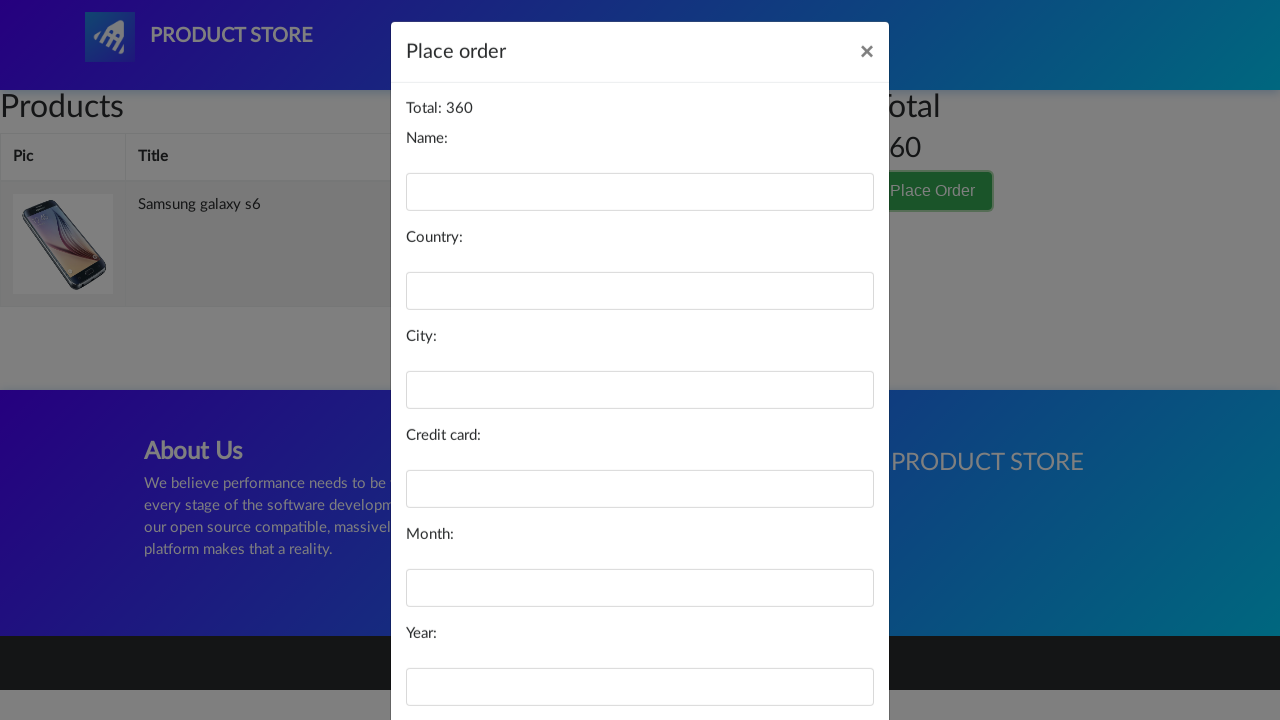

Left name field blank on #name
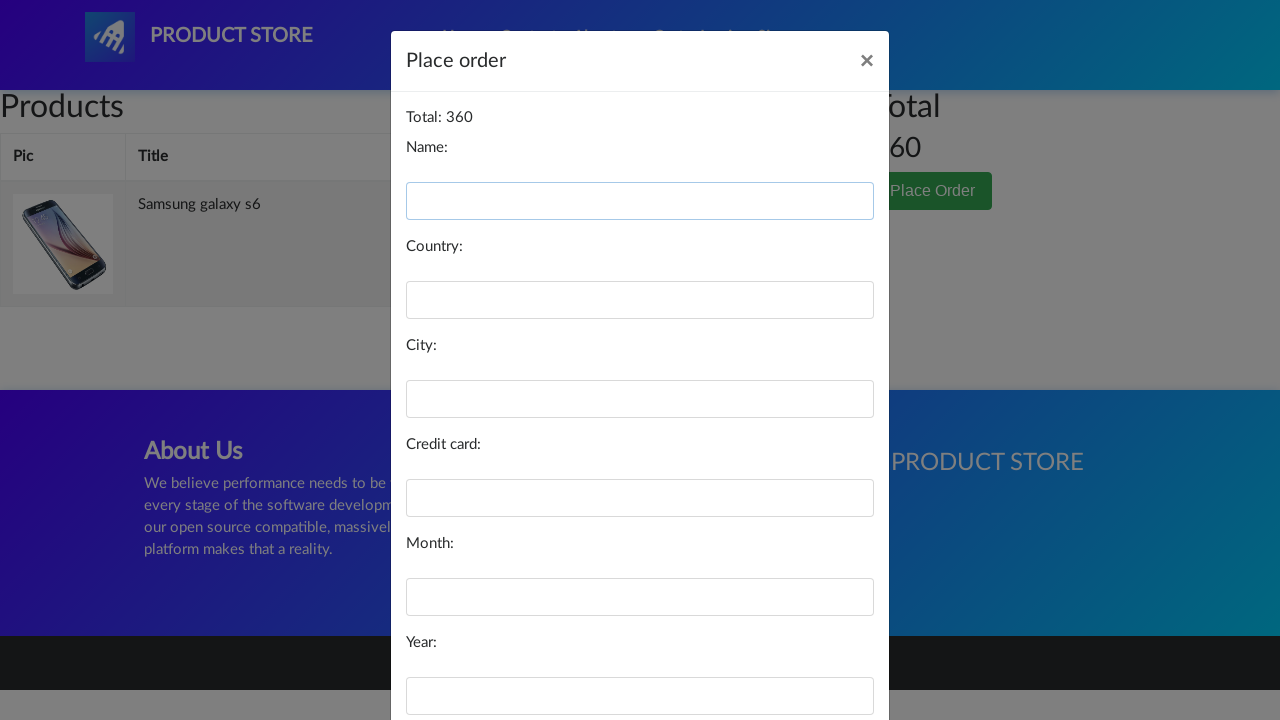

Filled country field with Canada on #country
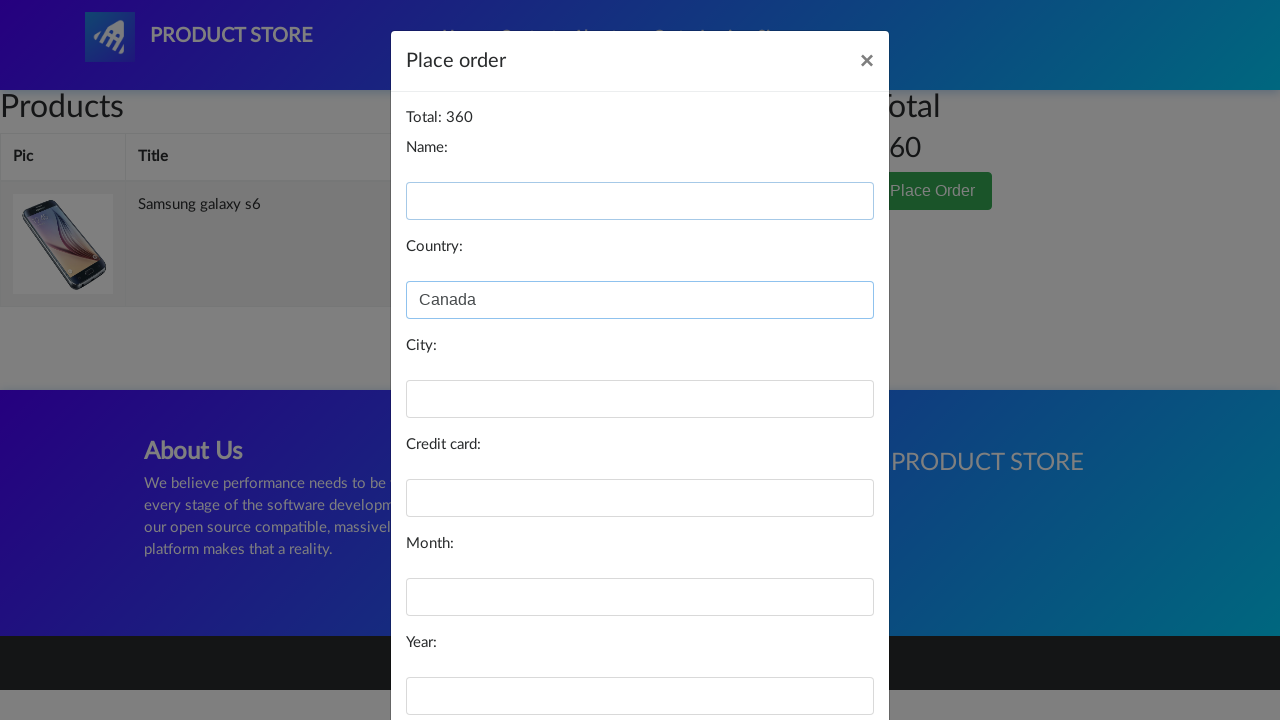

Filled city field with Toronto on #city
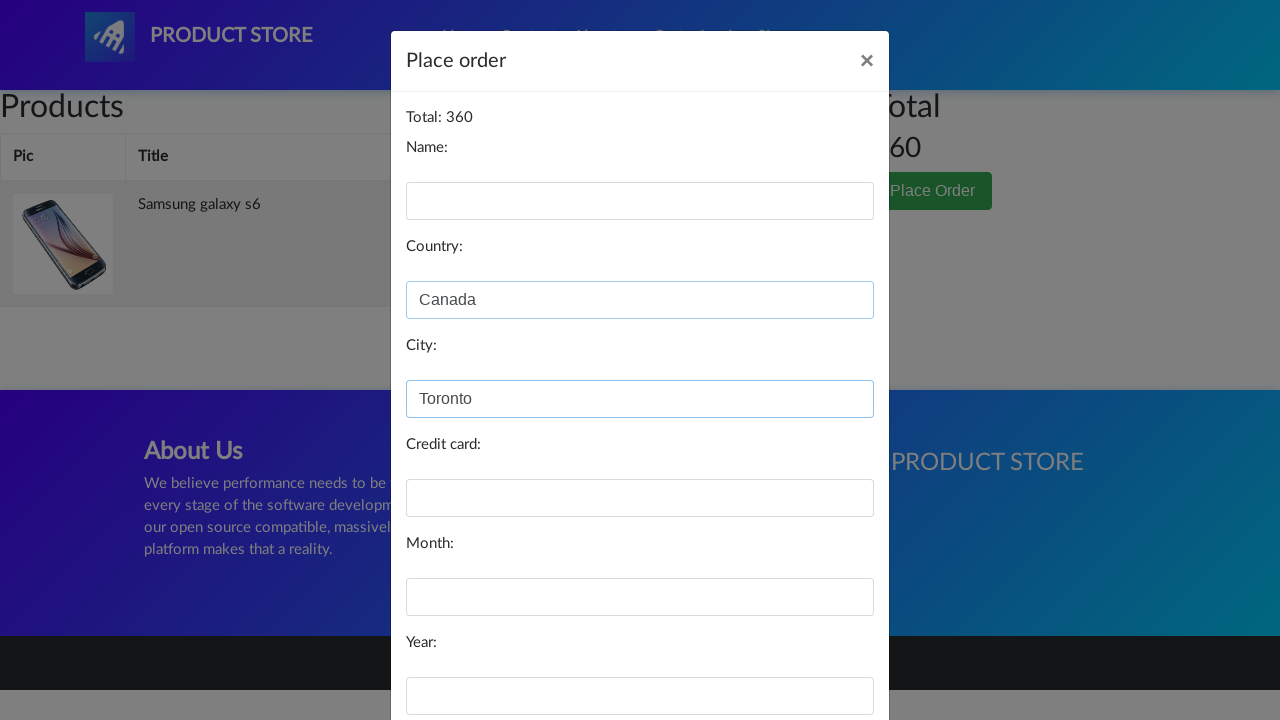

Left credit card field blank on #card
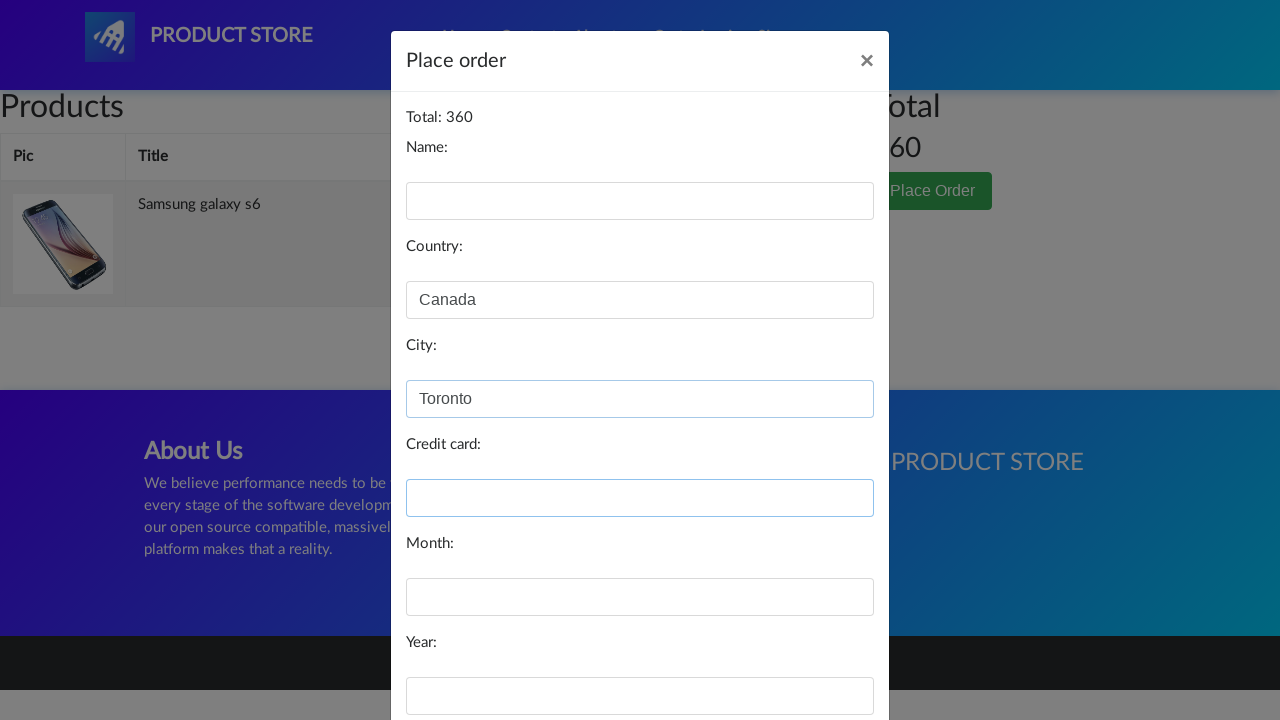

Filled month field with 06 on #month
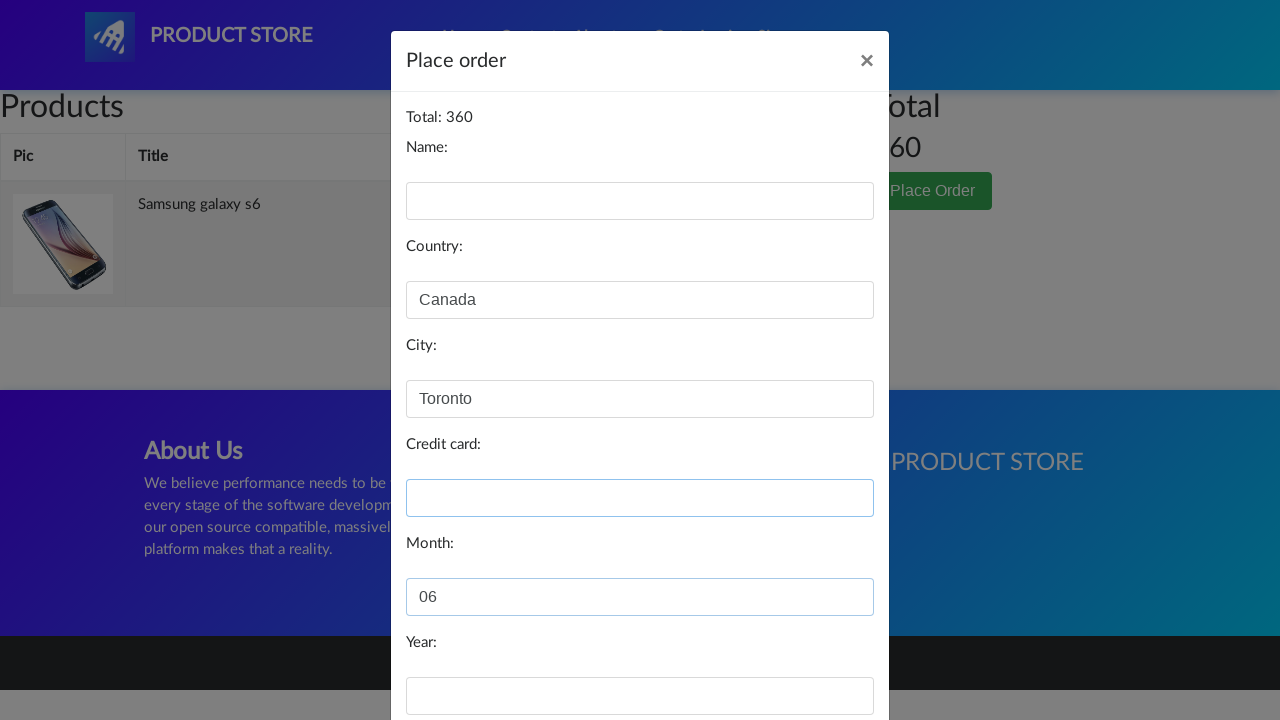

Filled year field with 2026 on #year
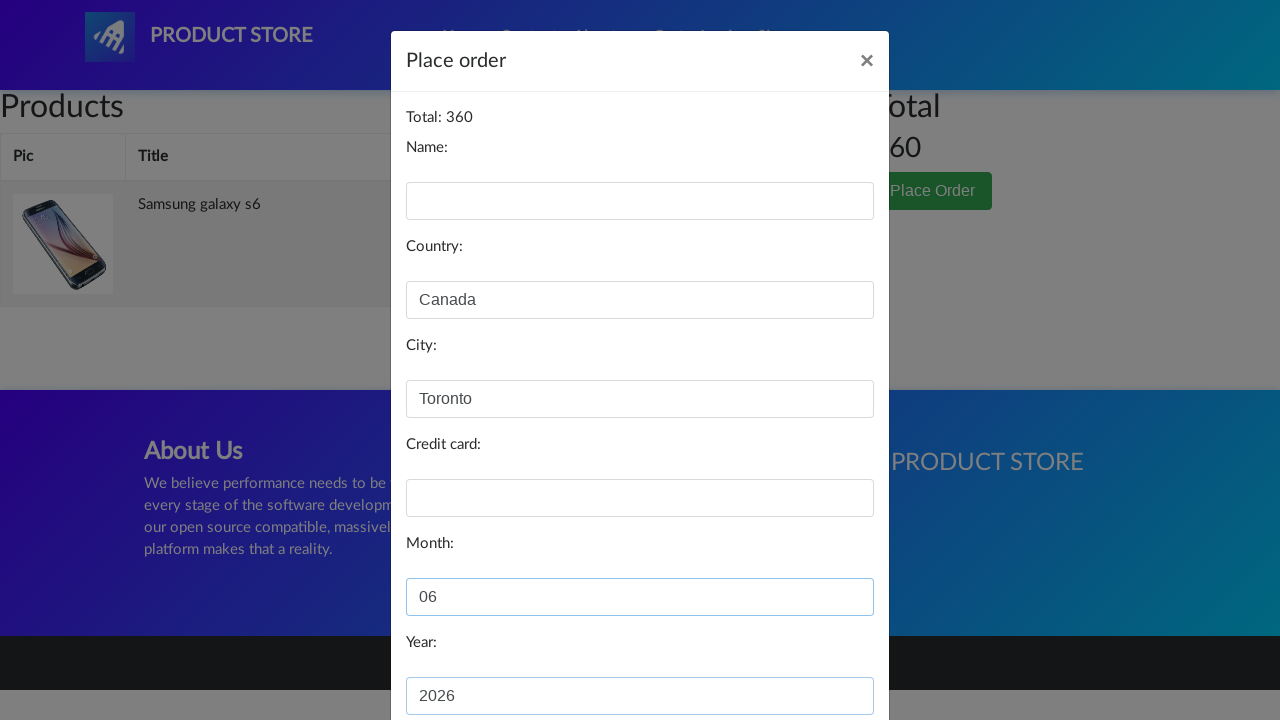

Clicked Purchase button with blank name and credit card fields at (823, 655) on button:has-text('Purchase')
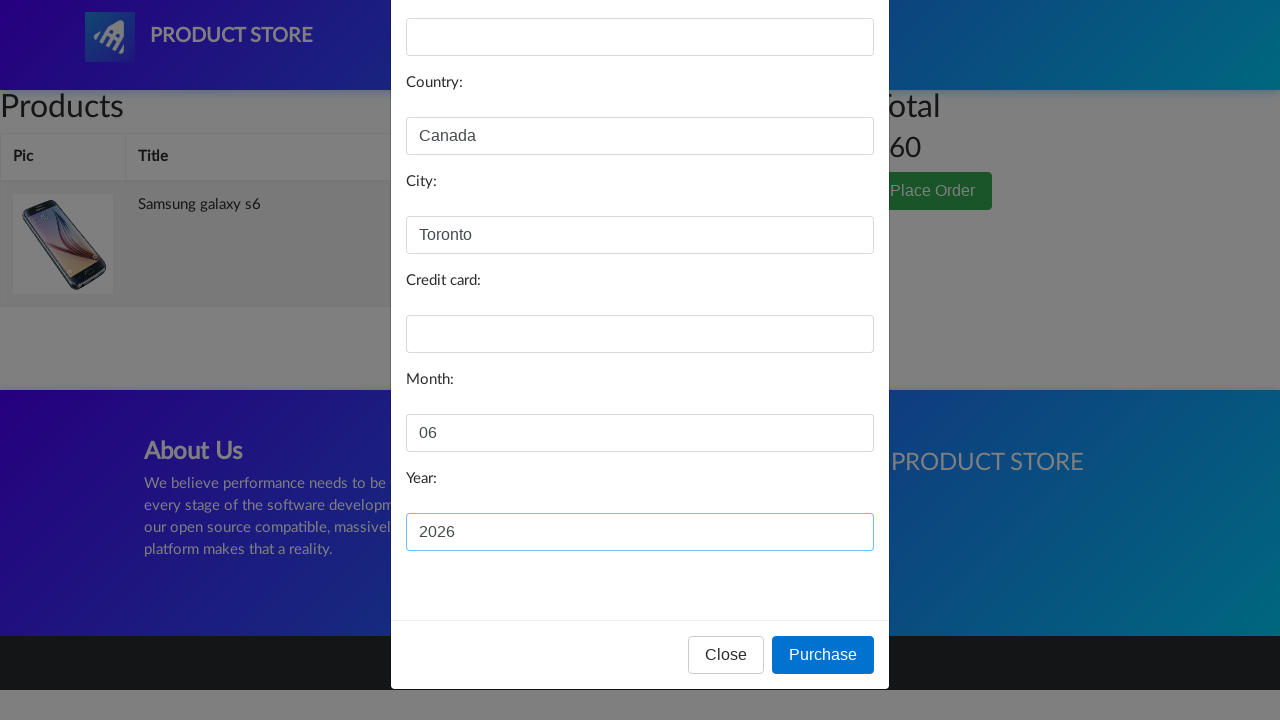

Waited 1 second for validation error alert to appear
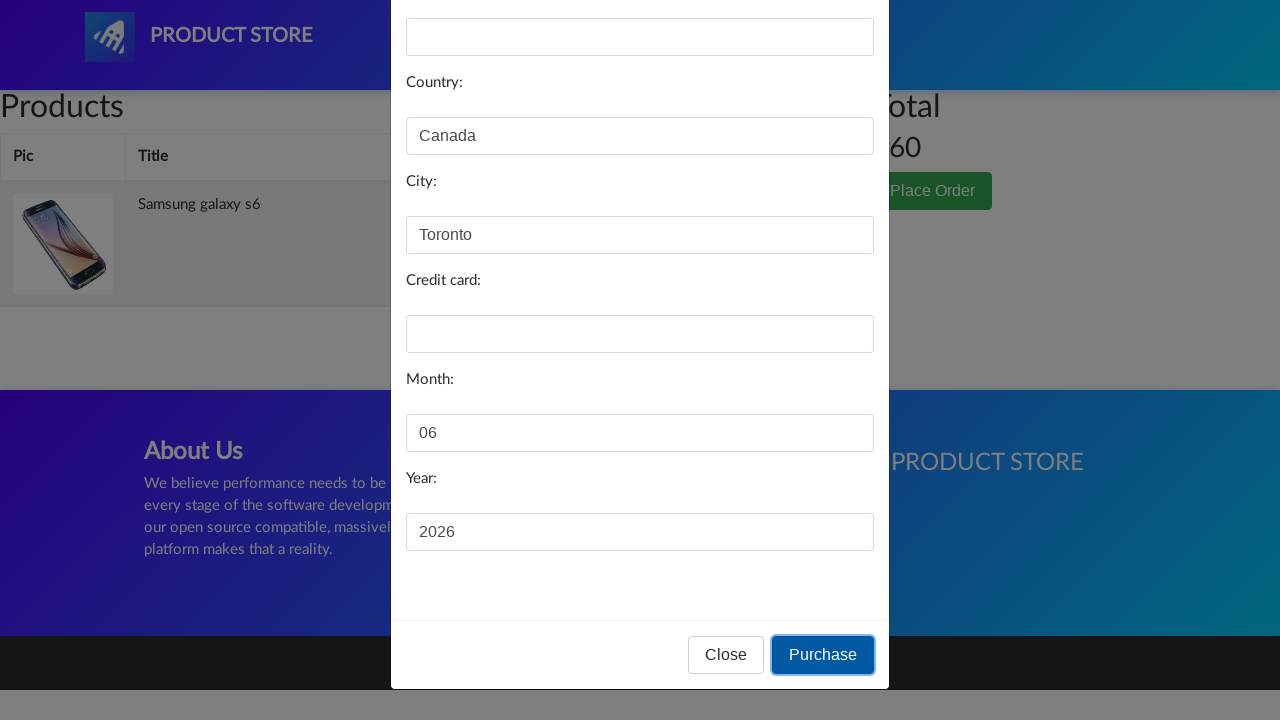

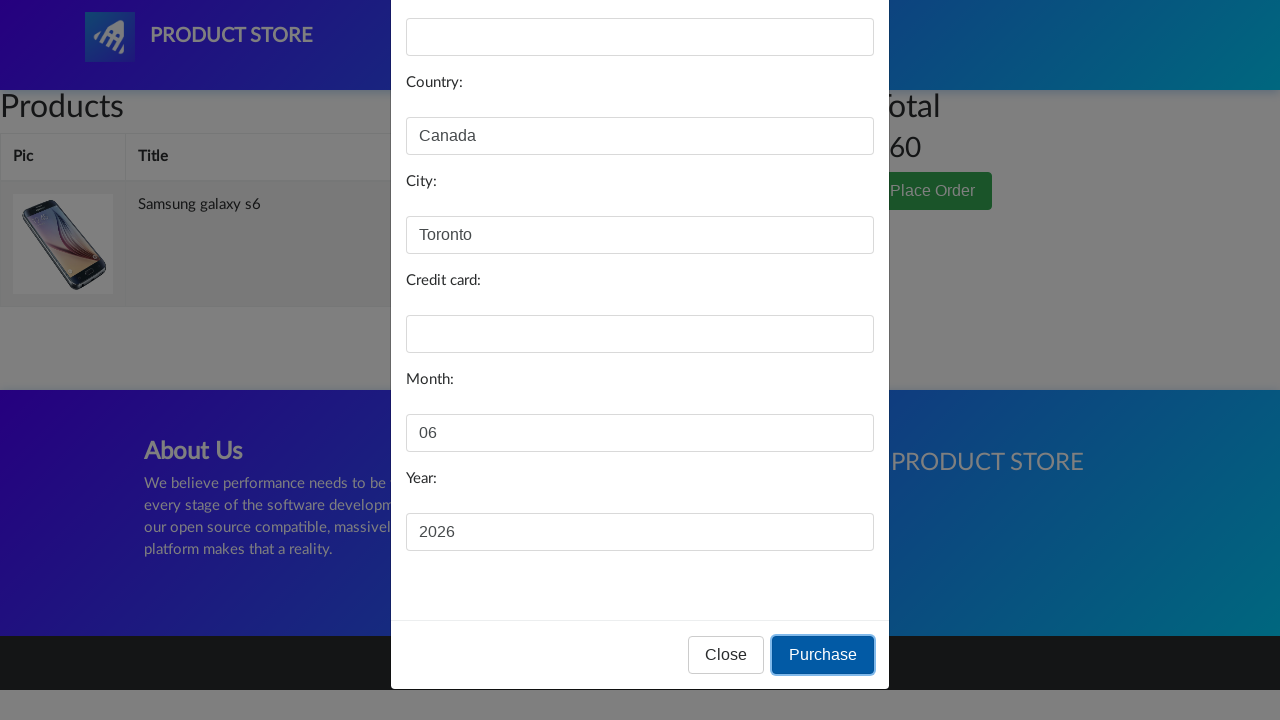